Tests handling a simple JavaScript alert by clicking a button to trigger the alert and accepting it

Starting URL: https://the-internet.herokuapp.com/javascript_alerts

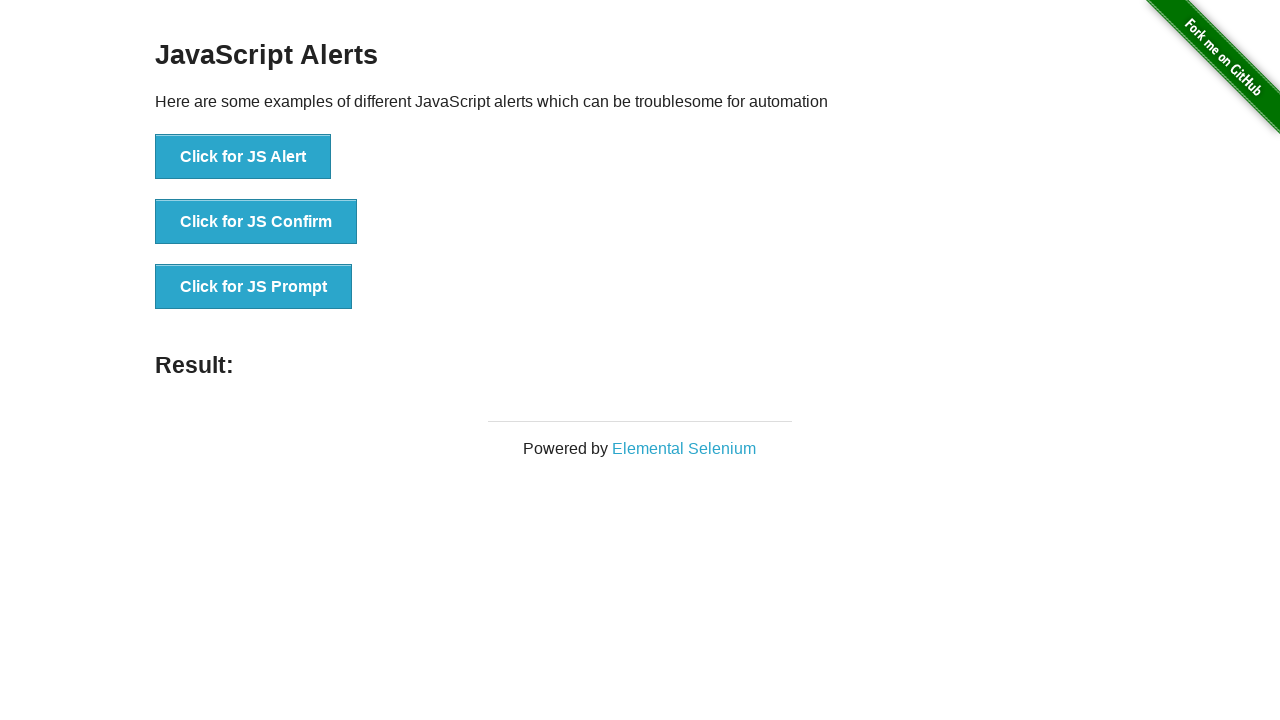

Clicked 'Click for JS Alert' button to trigger alert at (243, 157) on xpath=//button[text()='Click for JS Alert']
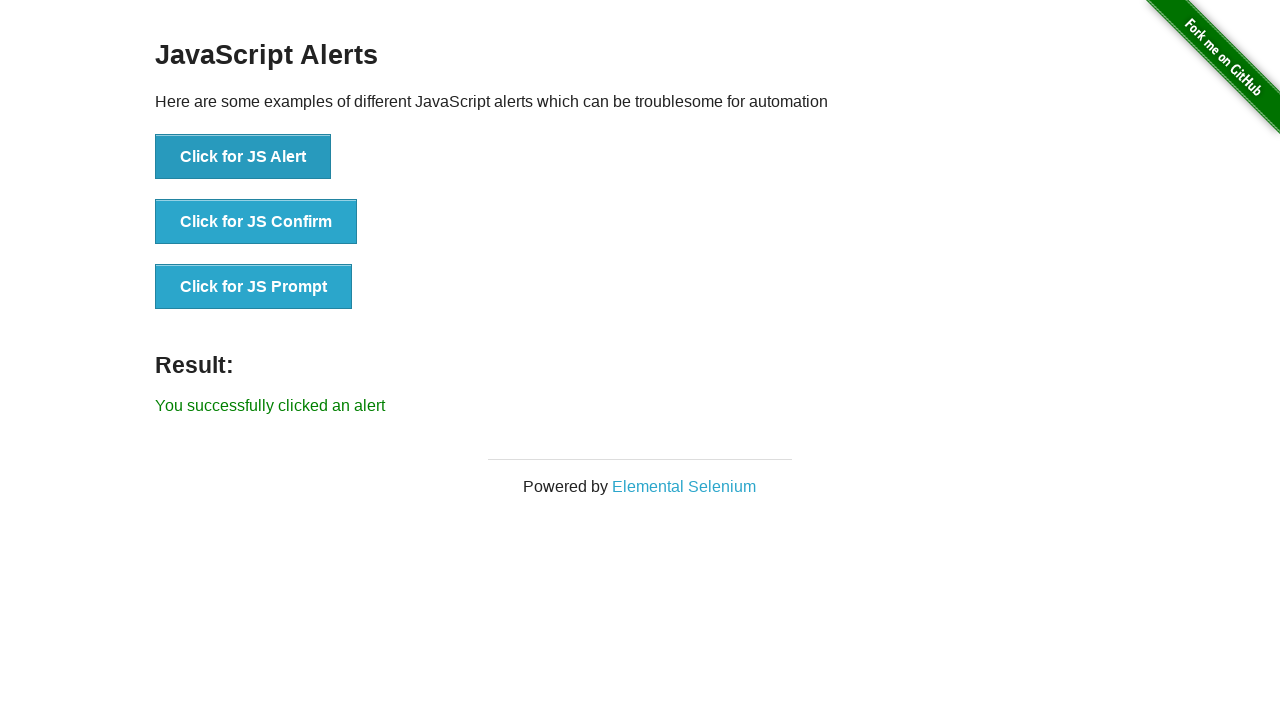

Set up dialog handler to accept alerts
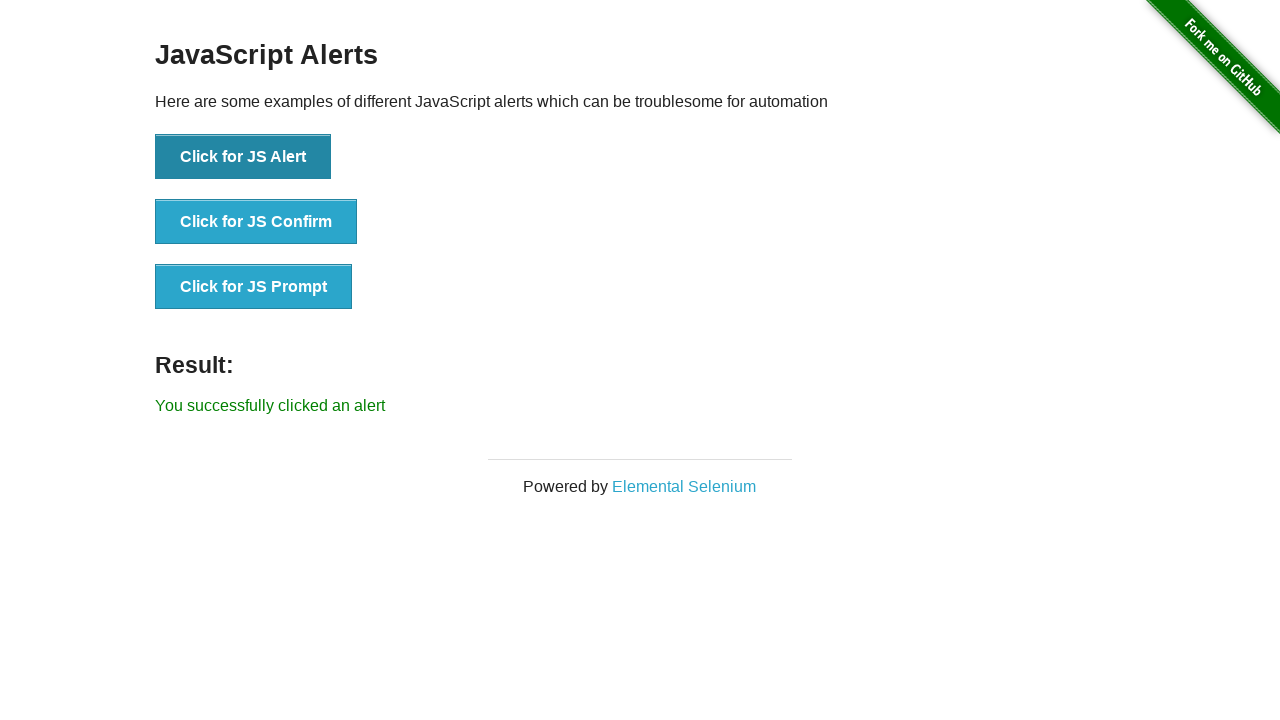

Clicked 'Click for JS Alert' button again with dialog handler active at (243, 157) on xpath=//button[text()='Click for JS Alert']
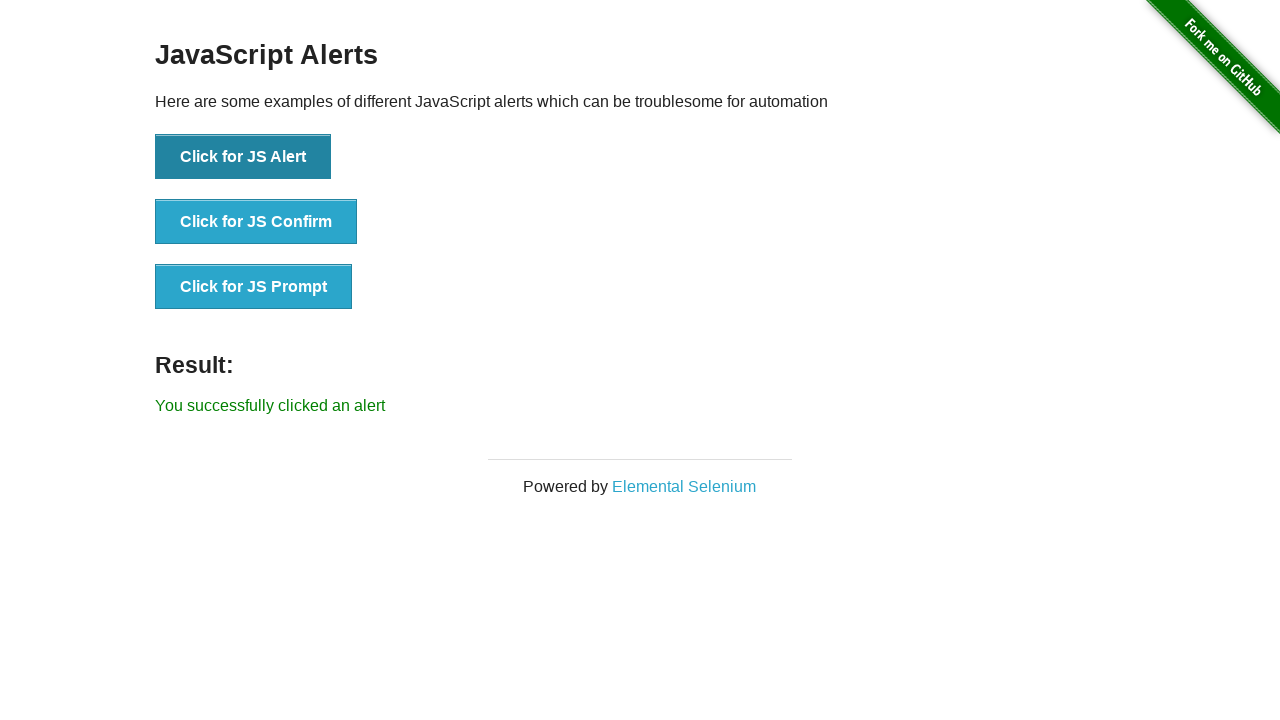

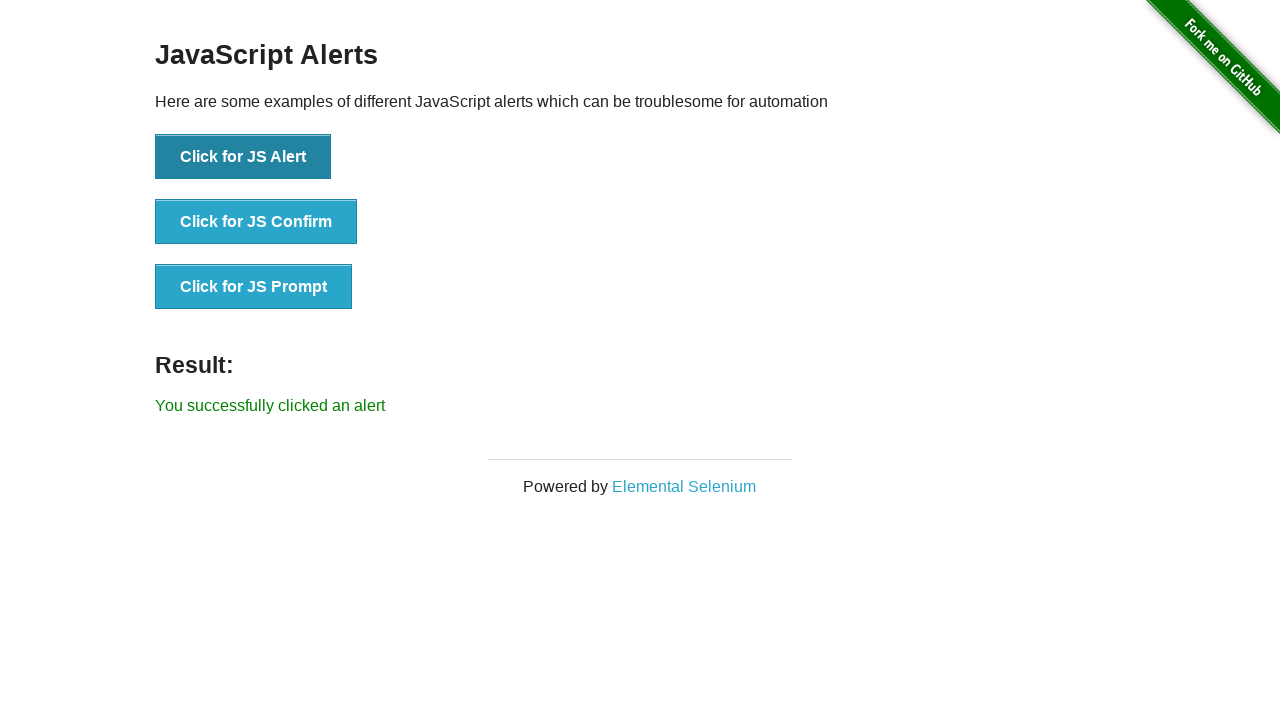